Tests clicking a confirm button and dismissing the resulting dialog

Starting URL: https://axafrance.github.io/webengine-dotnet/demo/Test.html

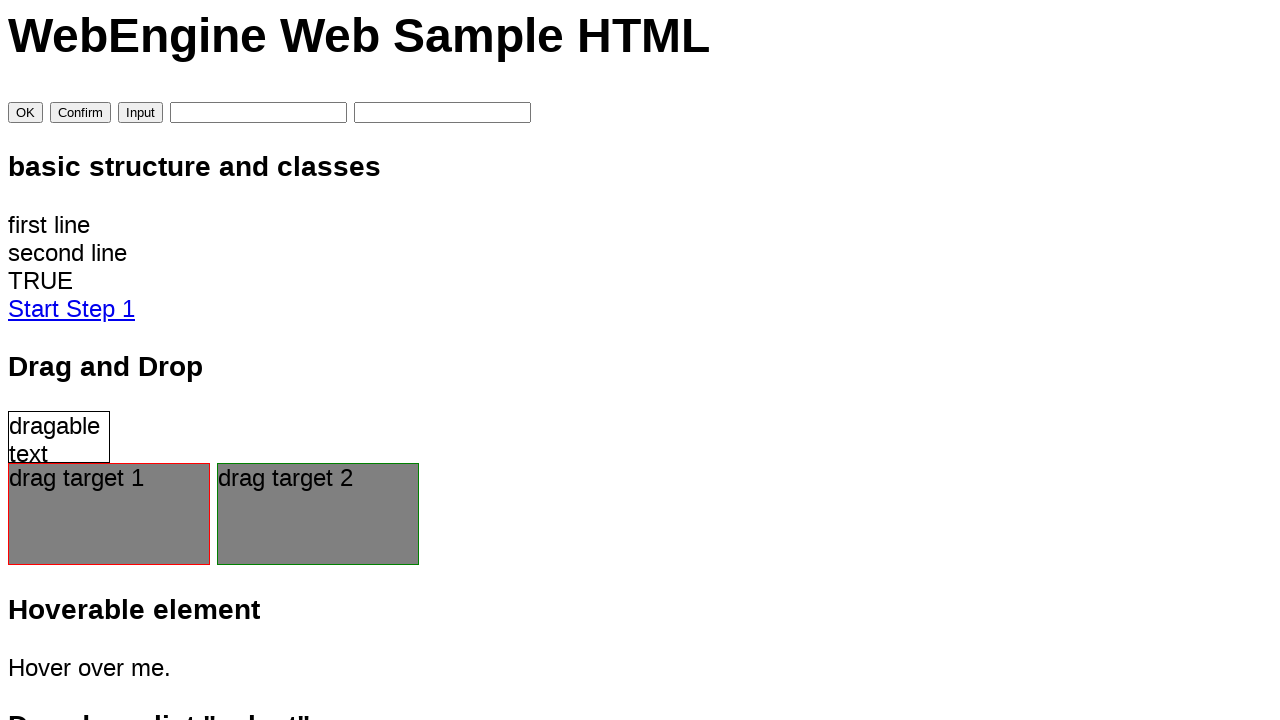

Set up dialog handler to dismiss confirm dialogs
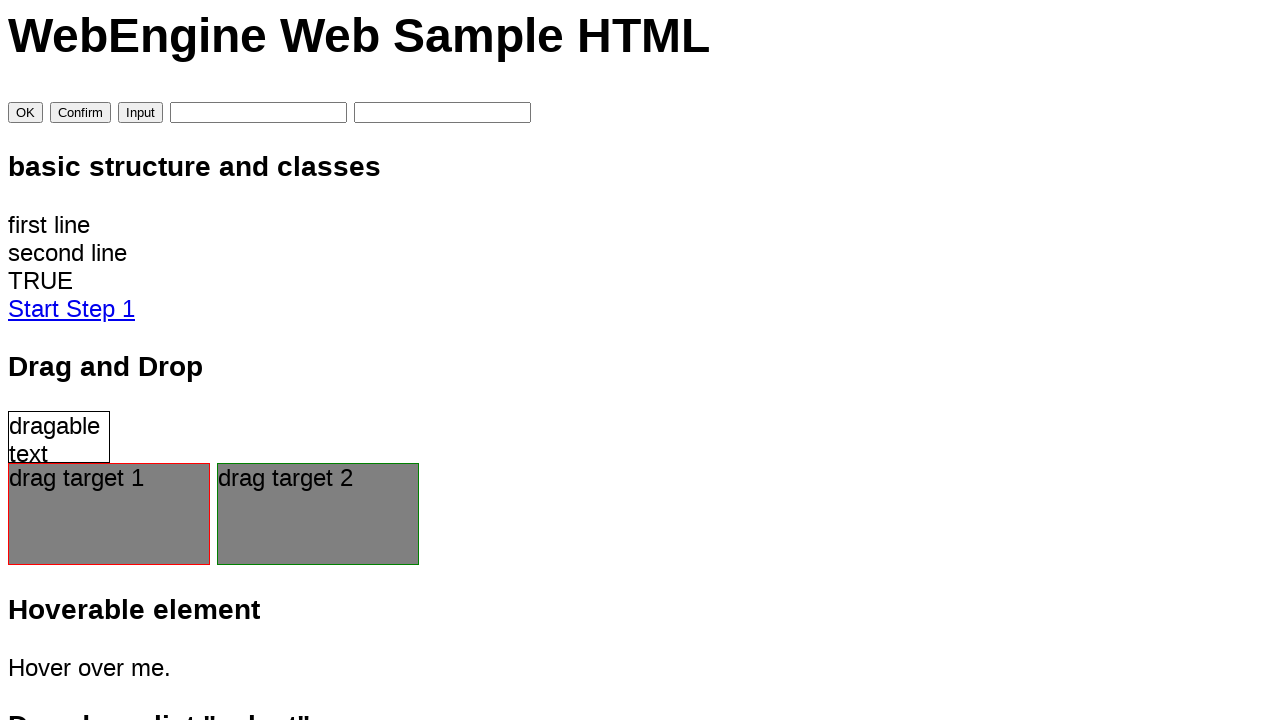

Clicked confirm button at (80, 113) on input[value='Confirm']
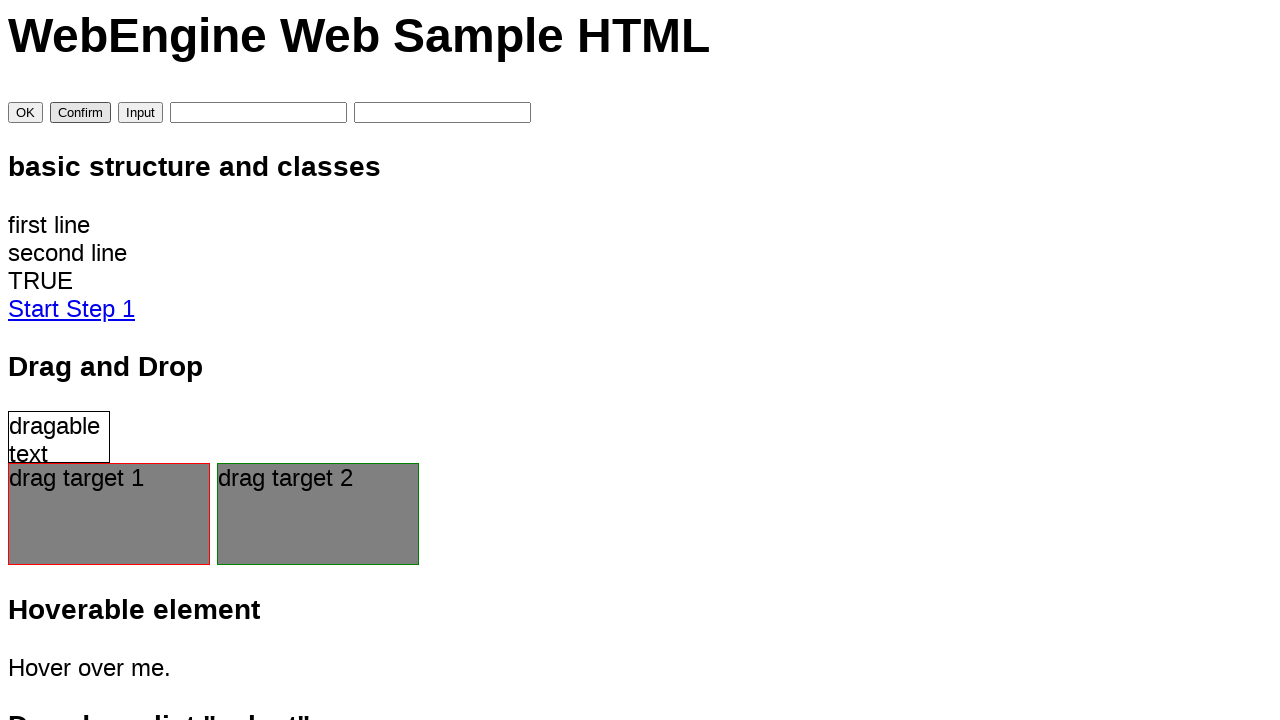

Waited for dialog handling to complete
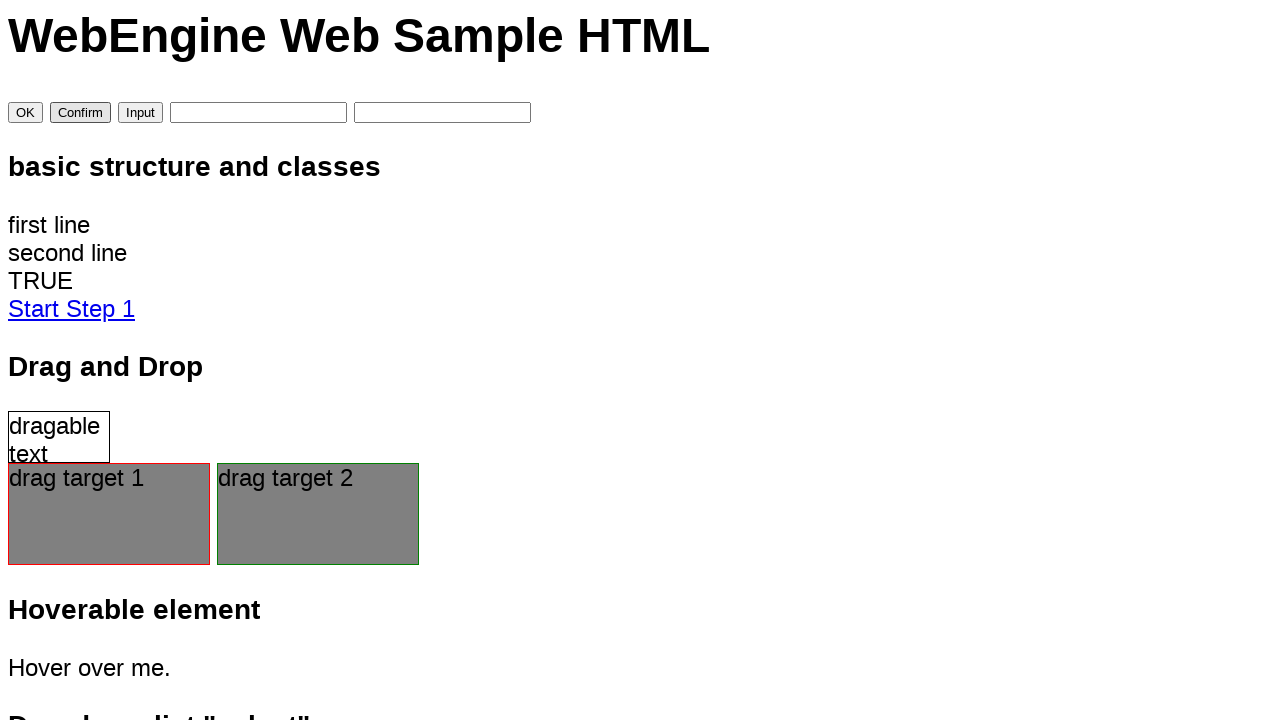

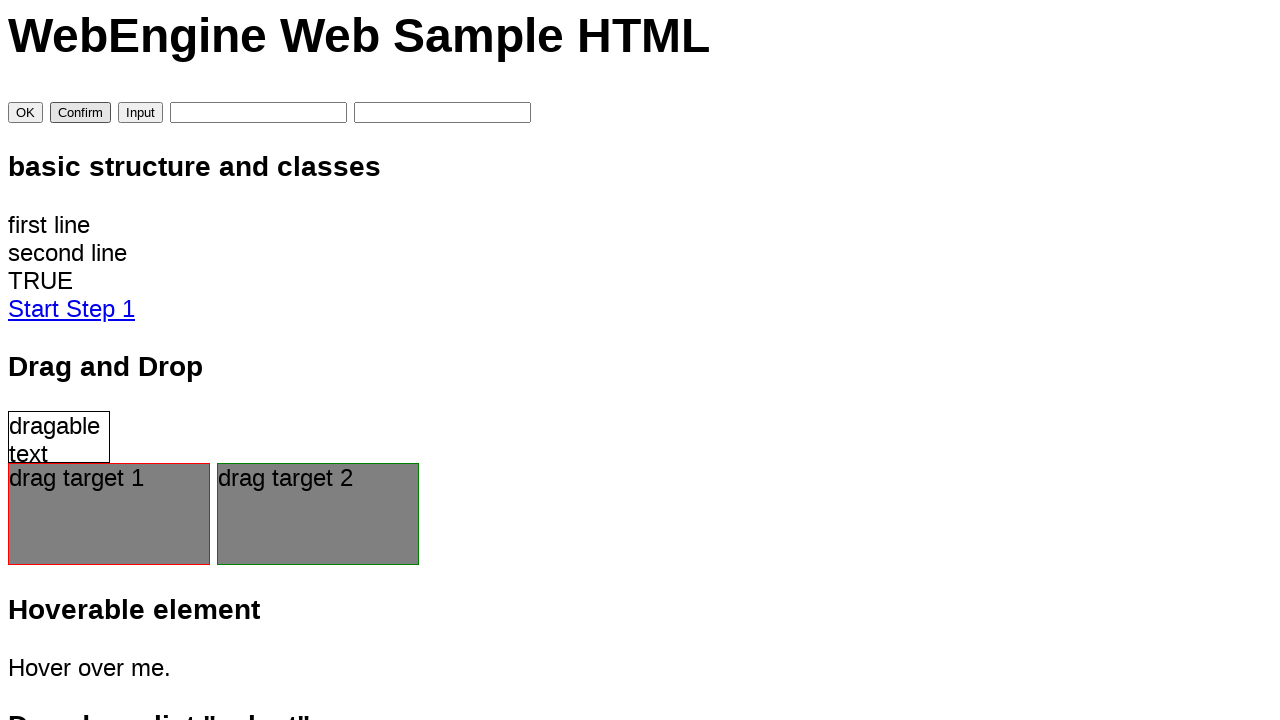